Tests jQuery UI custom dropdown by selecting item "19" from the number dropdown list.

Starting URL: http://jqueryui.com/resources/demos/selectmenu/default.html

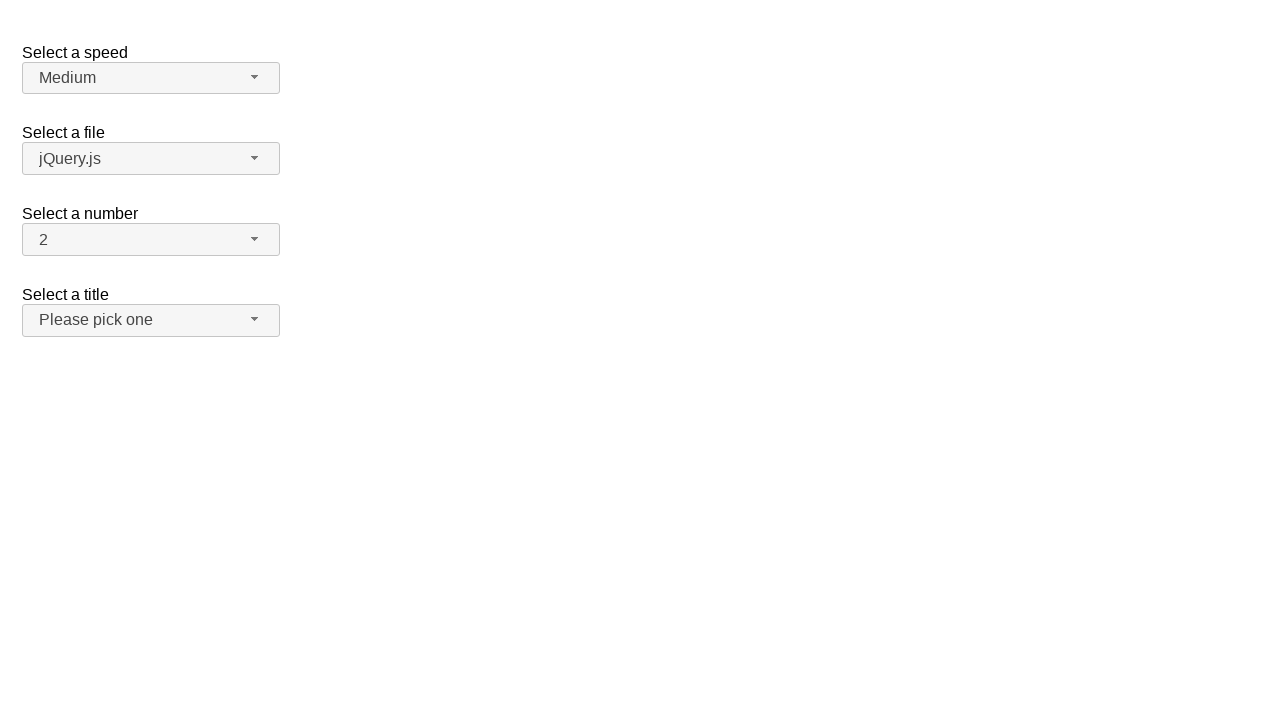

Clicked on the number dropdown button to expand it at (151, 240) on span#number-button
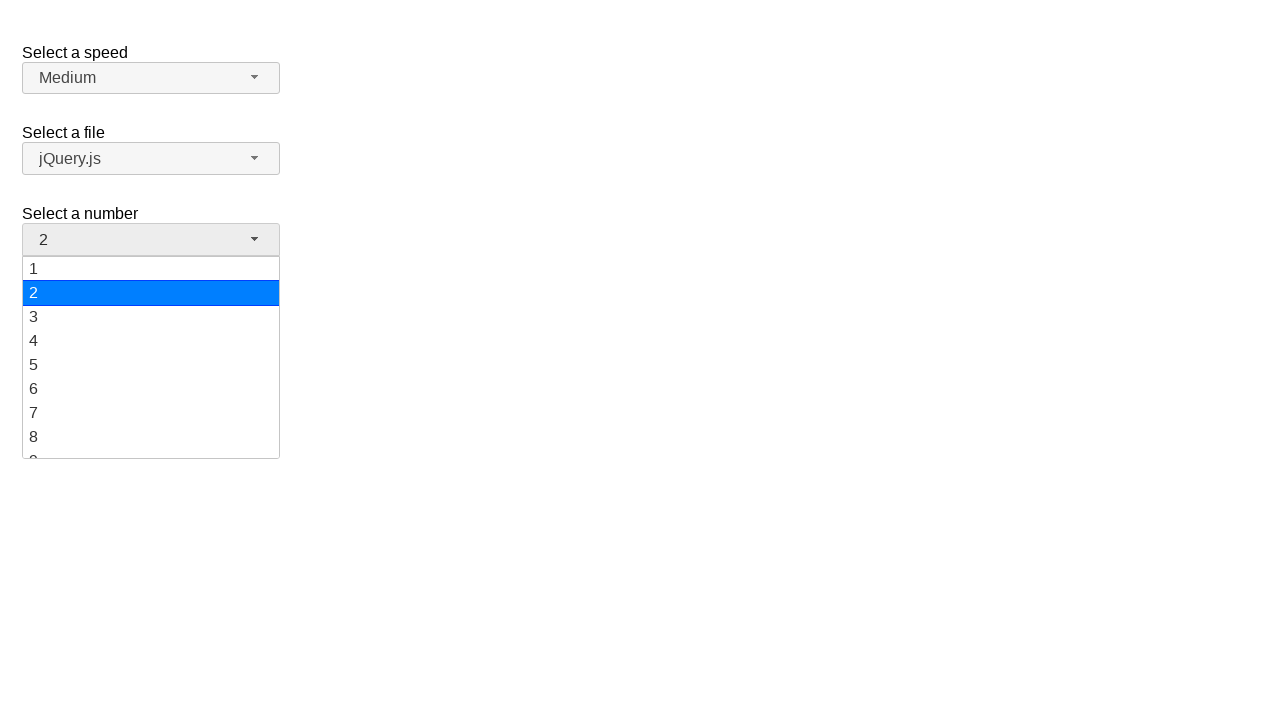

Dropdown menu items loaded and visible
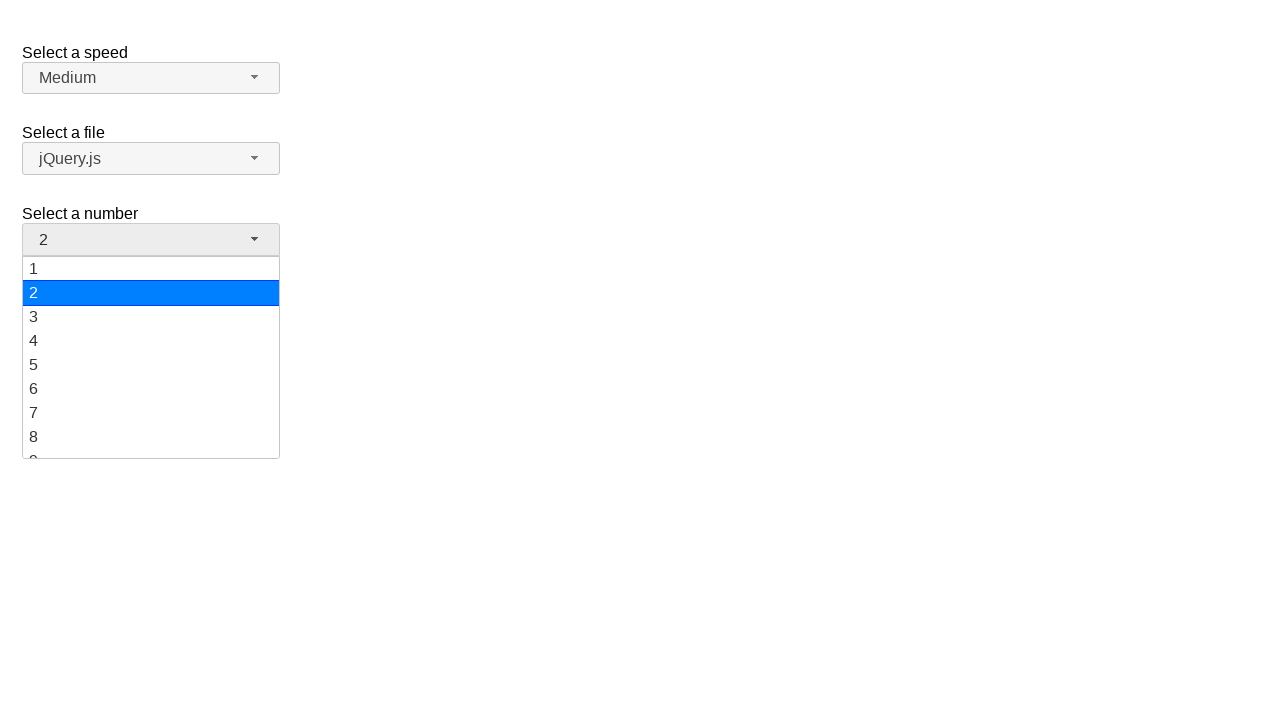

Selected item '19' from the dropdown list at (151, 445) on ul#number-menu li:has-text('19')
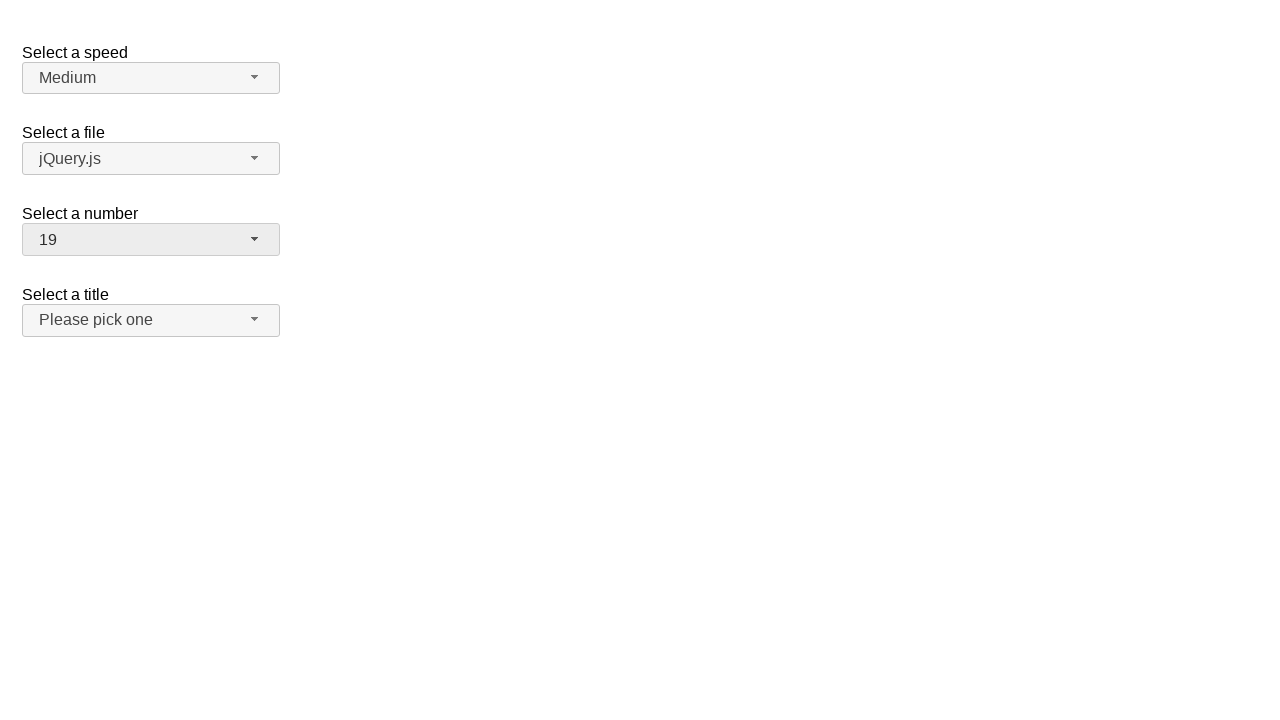

Verified that '19' is now displayed as the selected value
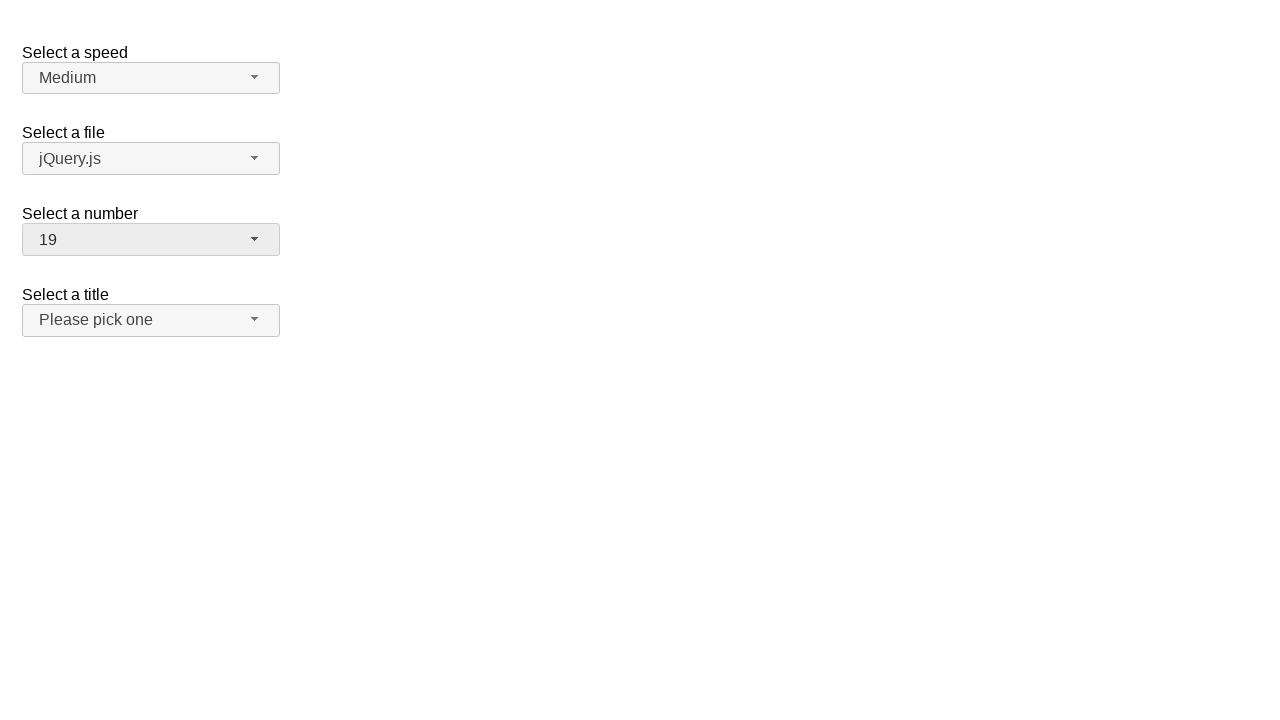

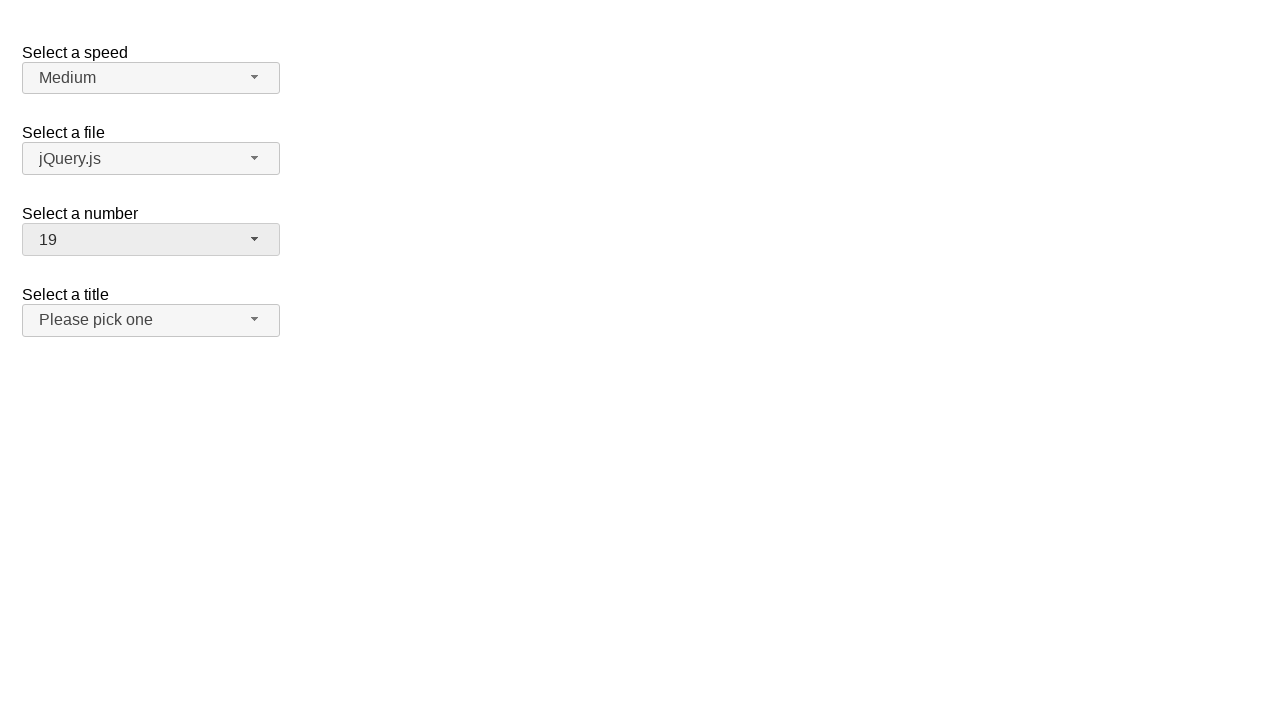